Tests triangle classifier with scalene triangle inputs where all sides are different

Starting URL: https://www.vanilton.net/triangulo/#

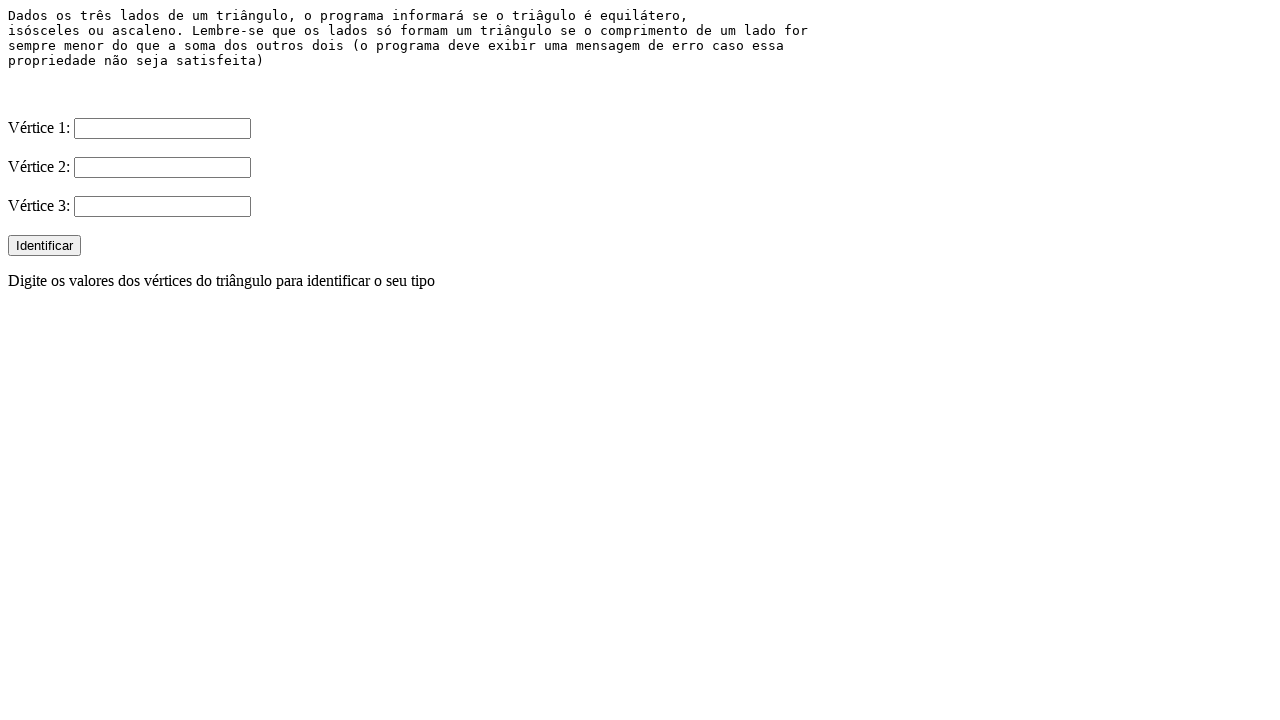

Filled V1 input with value '2' on input[name='V1']
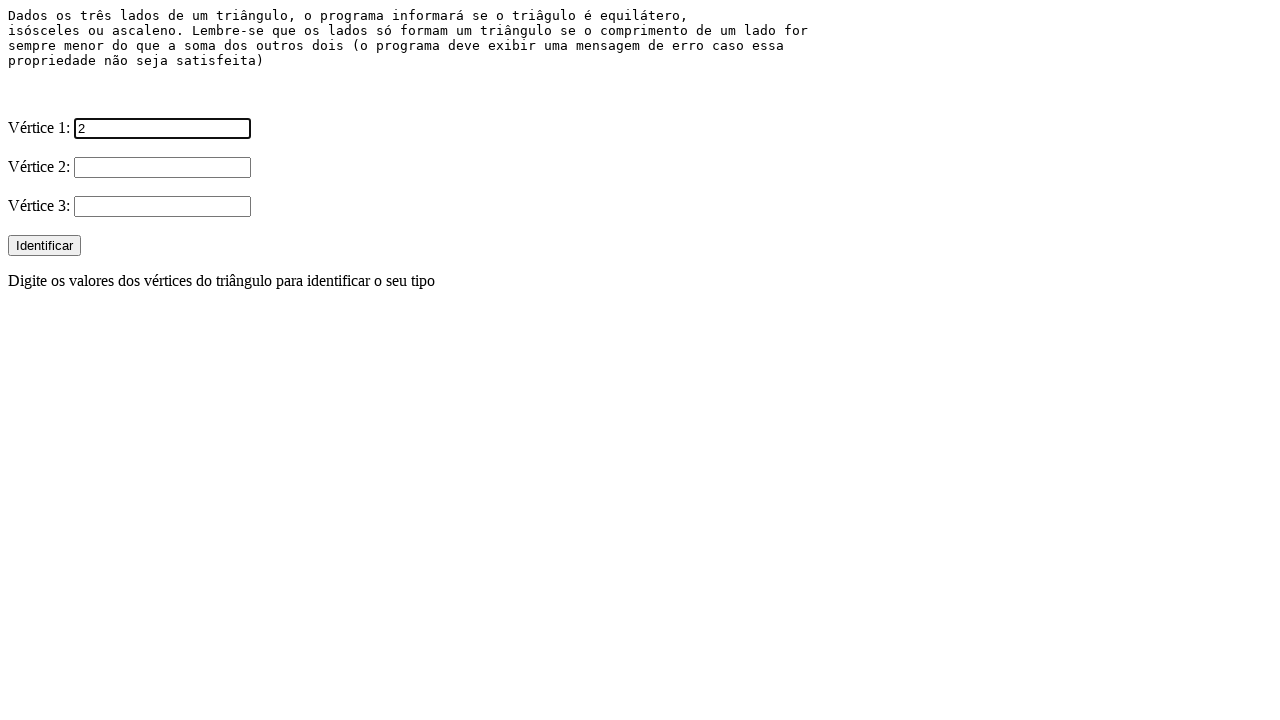

Filled V2 input with value '3' on input[name='V2']
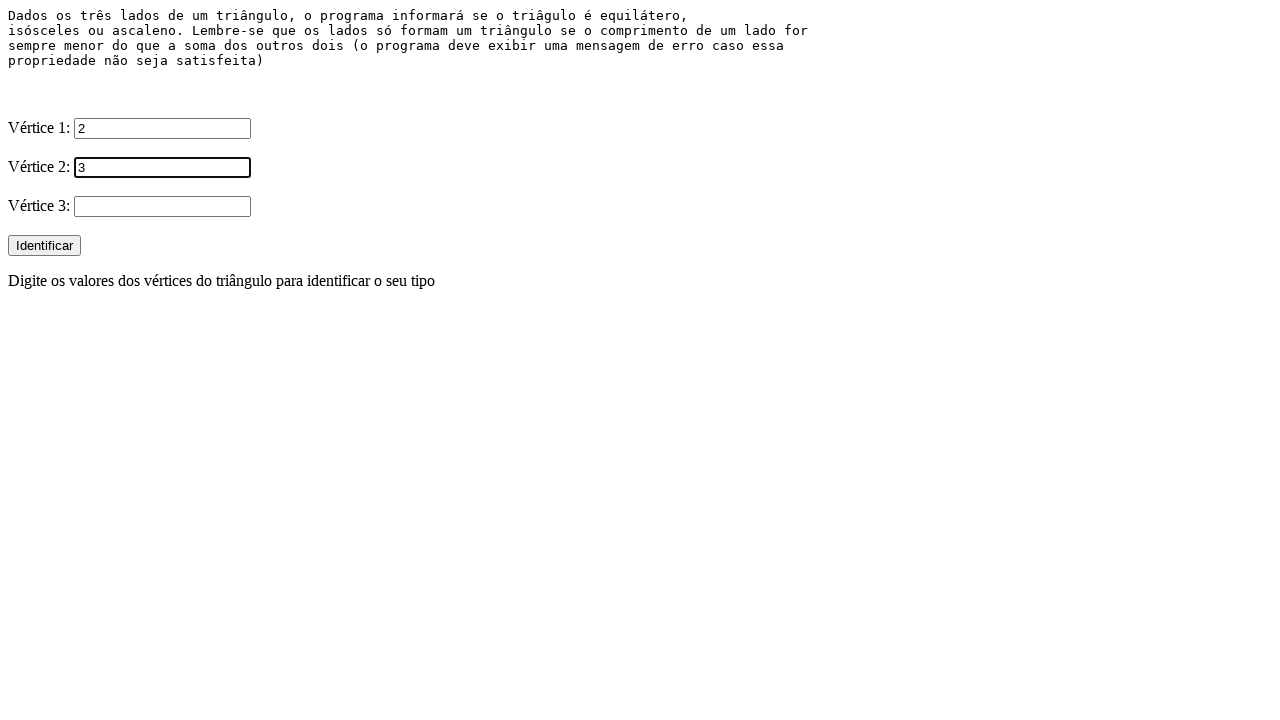

Filled V3 input with value '4' on input[name='V3']
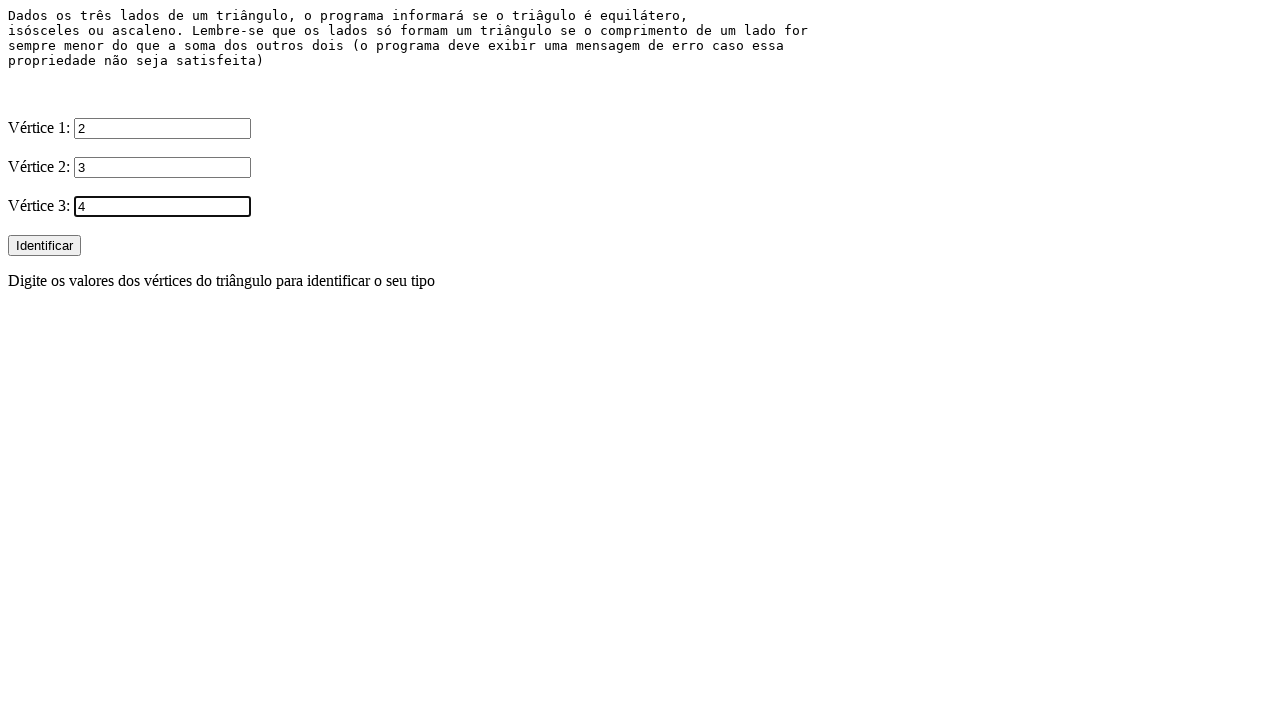

Clicked Identificar button for scalene triangle (2, 3, 4) at (44, 246) on xpath=//input[@type='submit' and @value='Identificar']
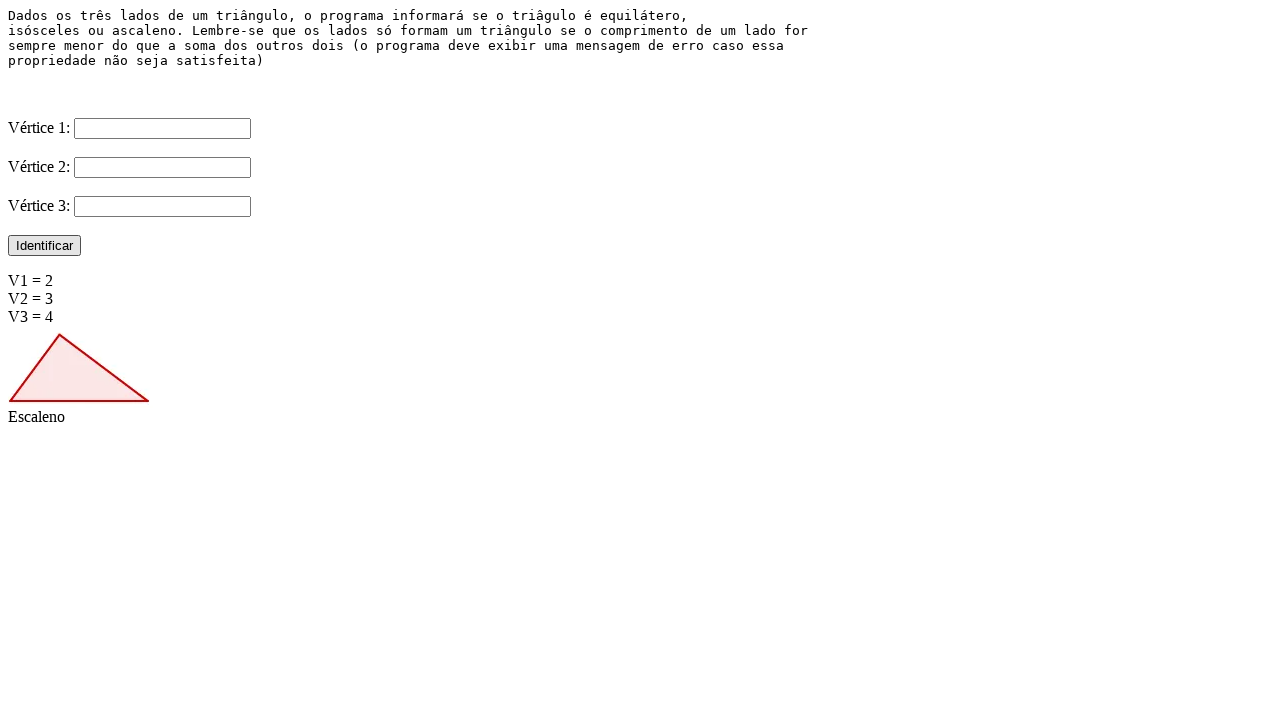

Filled V1 input with value '5' on input[name='V1']
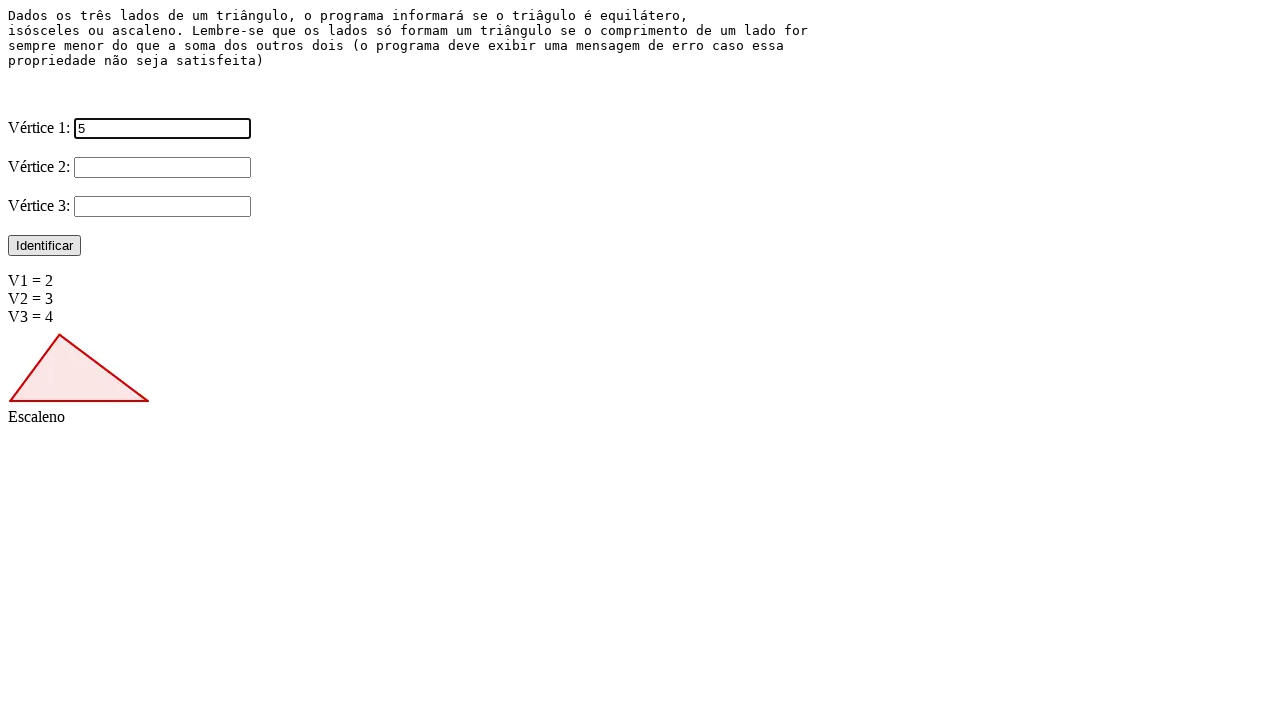

Filled V2 input with value '4' on input[name='V2']
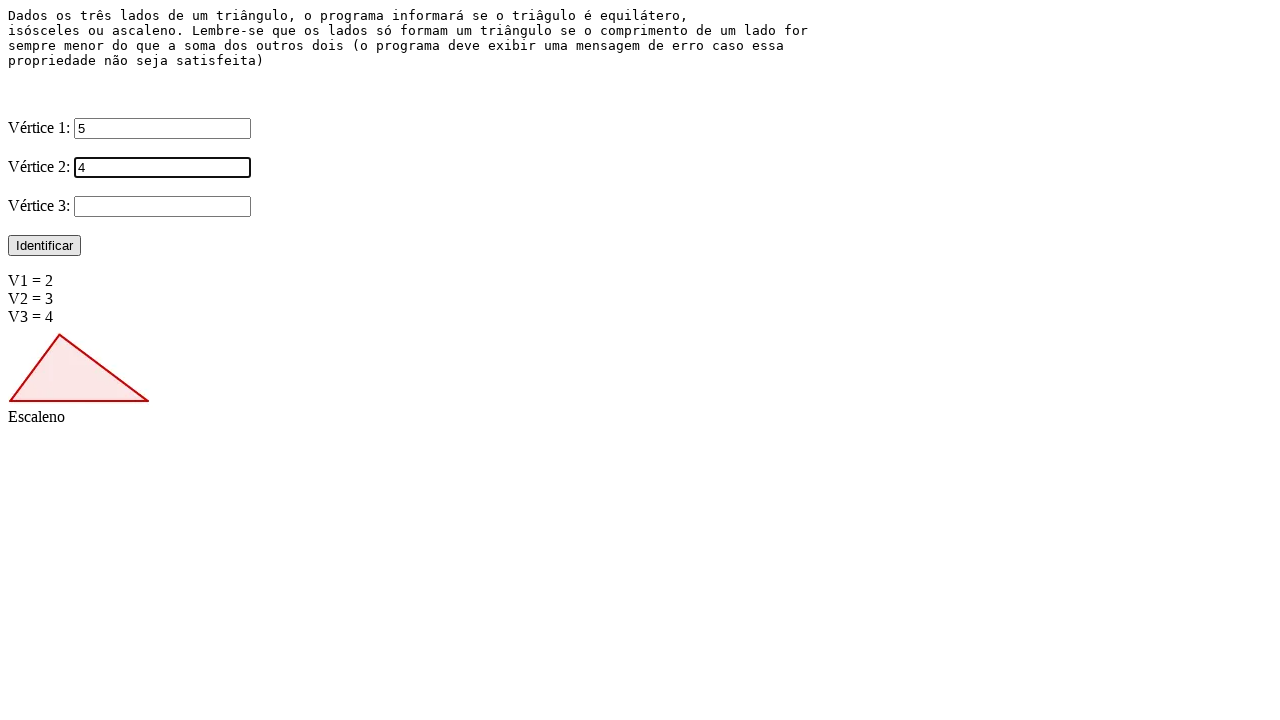

Filled V3 input with value '3' on input[name='V3']
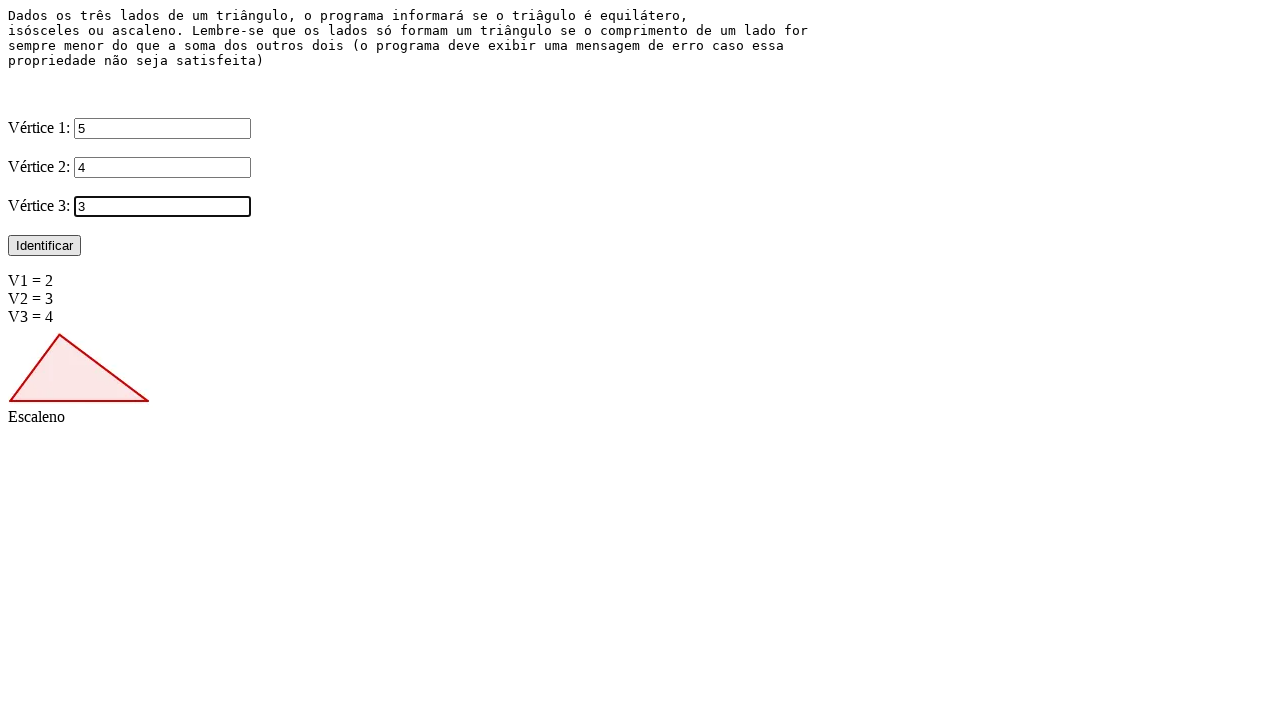

Clicked Identificar button for scalene triangle (5, 4, 3) at (44, 246) on xpath=//input[@type='submit' and @value='Identificar']
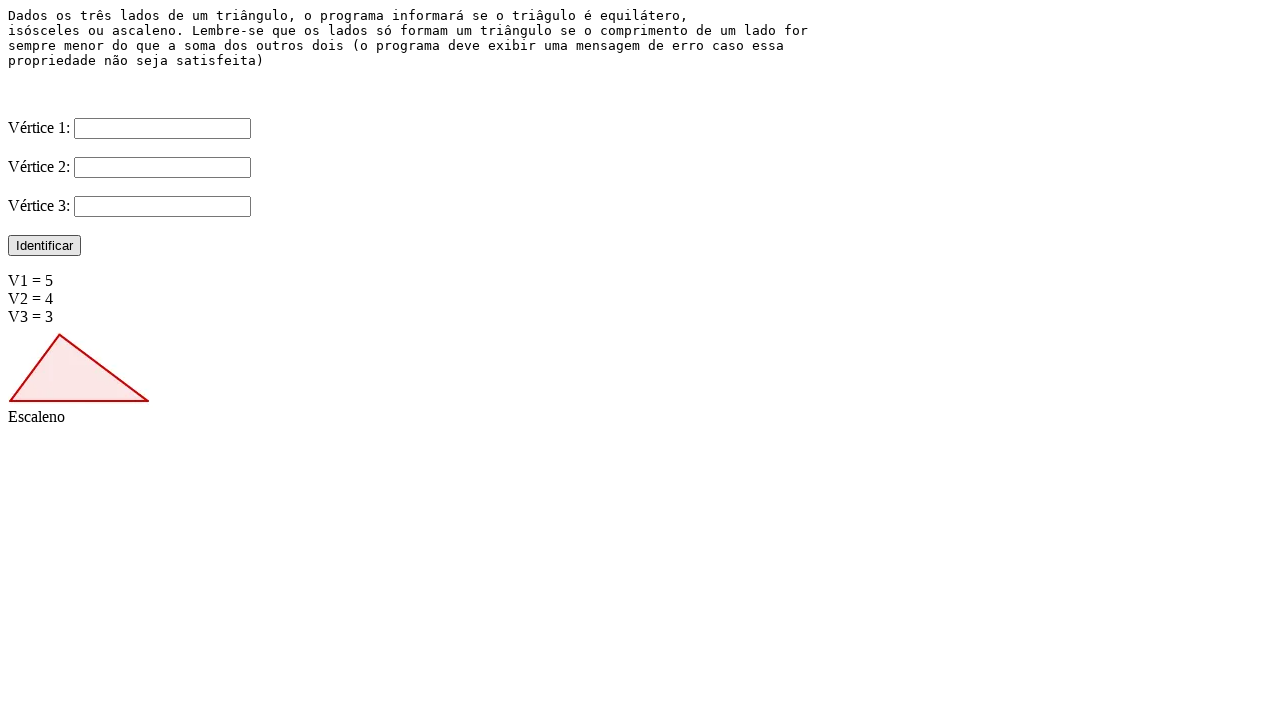

Filled V1 input with value '10' on input[name='V1']
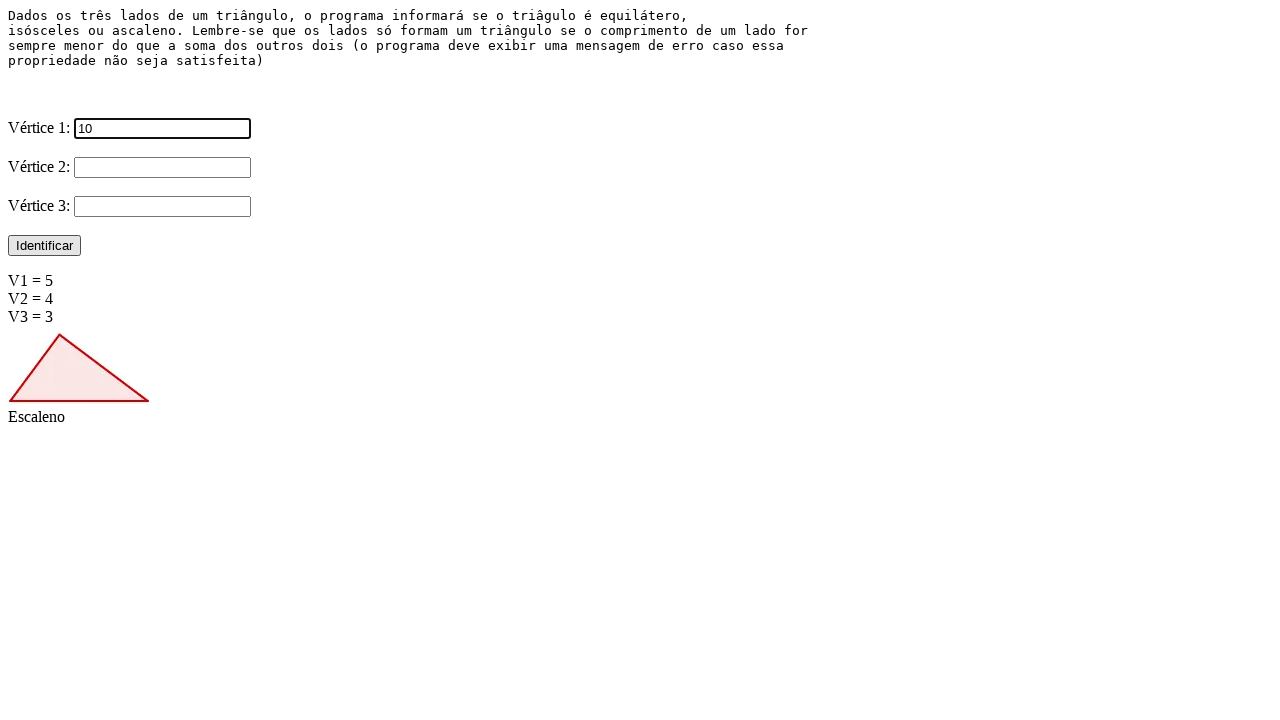

Filled V2 input with value '8' on input[name='V2']
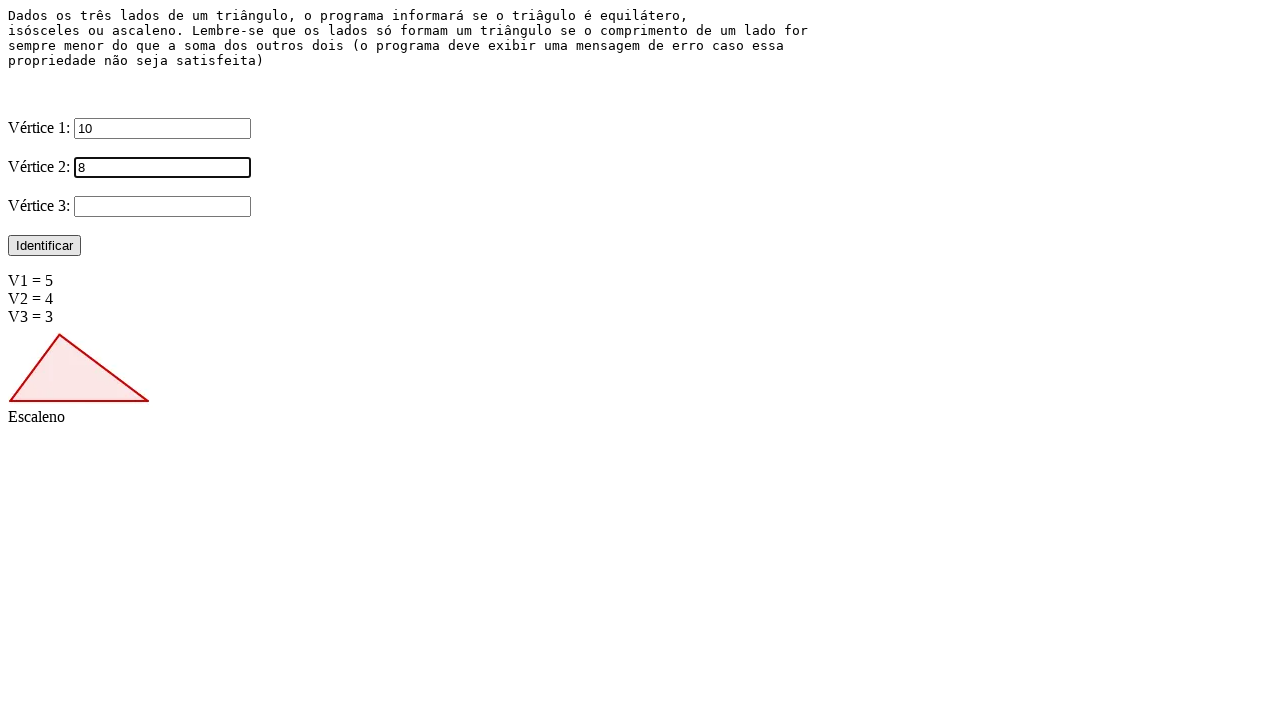

Filled V3 input with value '6' on input[name='V3']
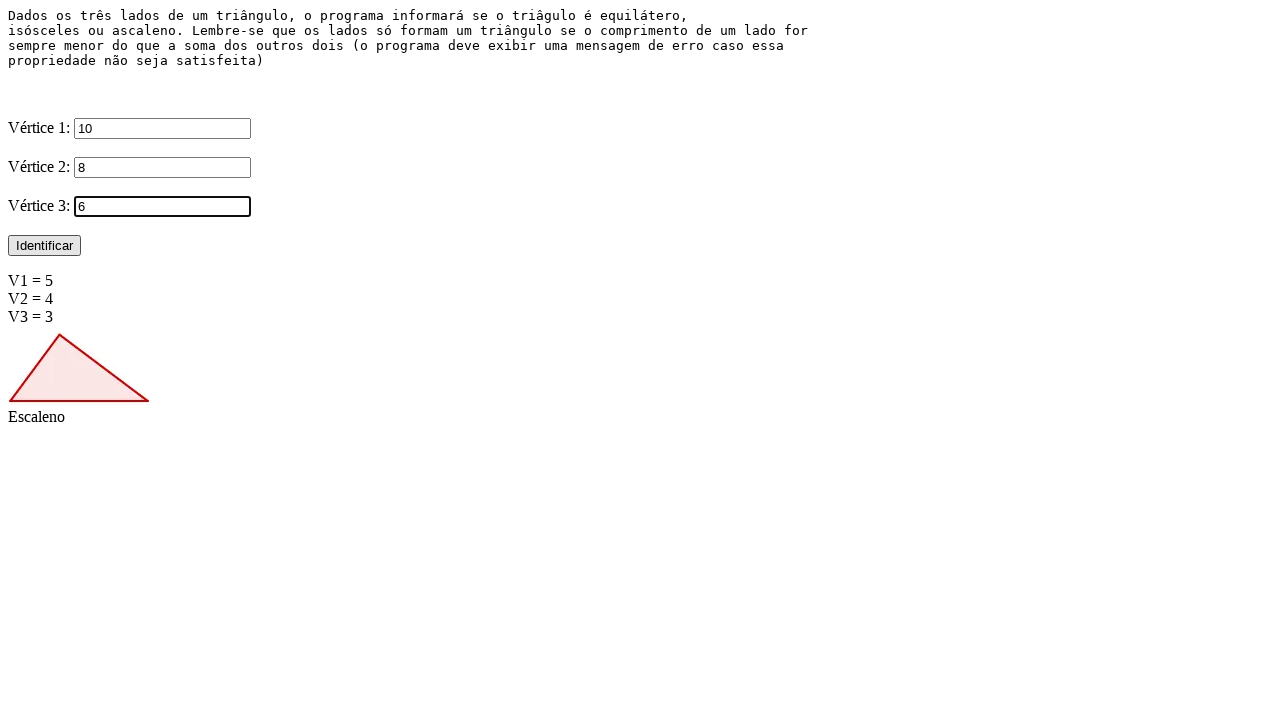

Clicked Identificar button for scalene triangle (10, 8, 6) at (44, 246) on xpath=//input[@type='submit' and @value='Identificar']
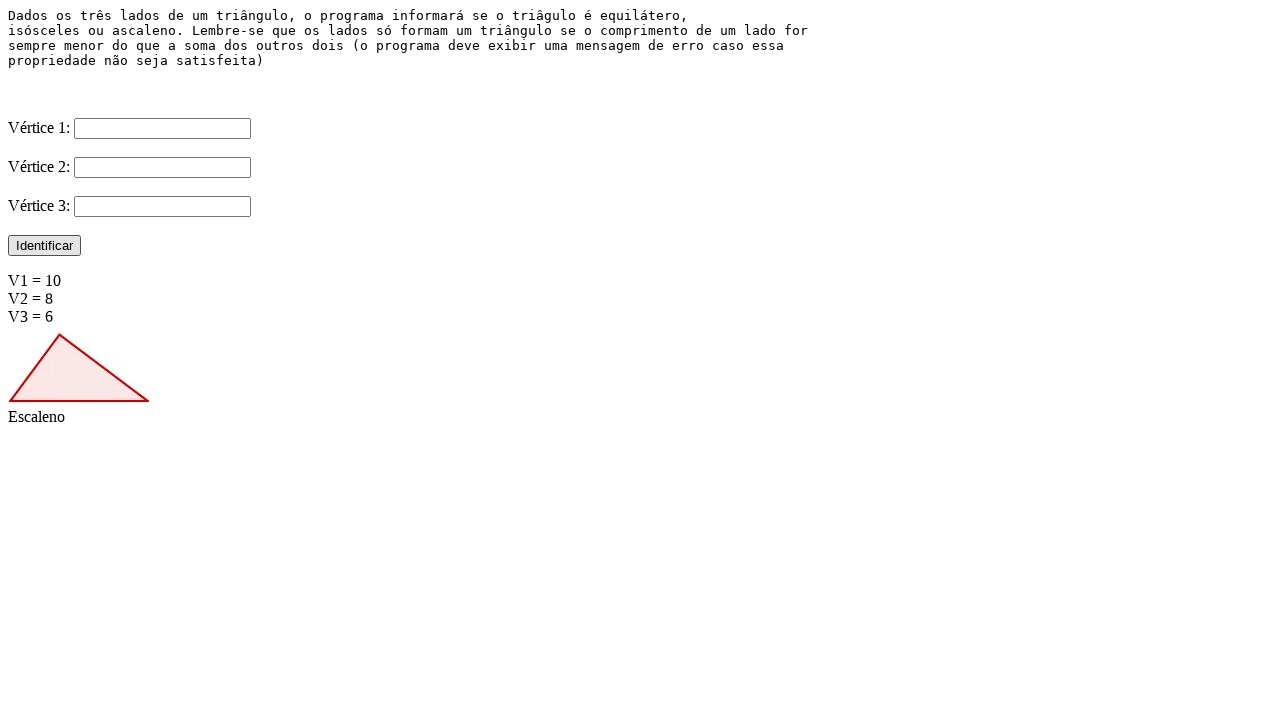

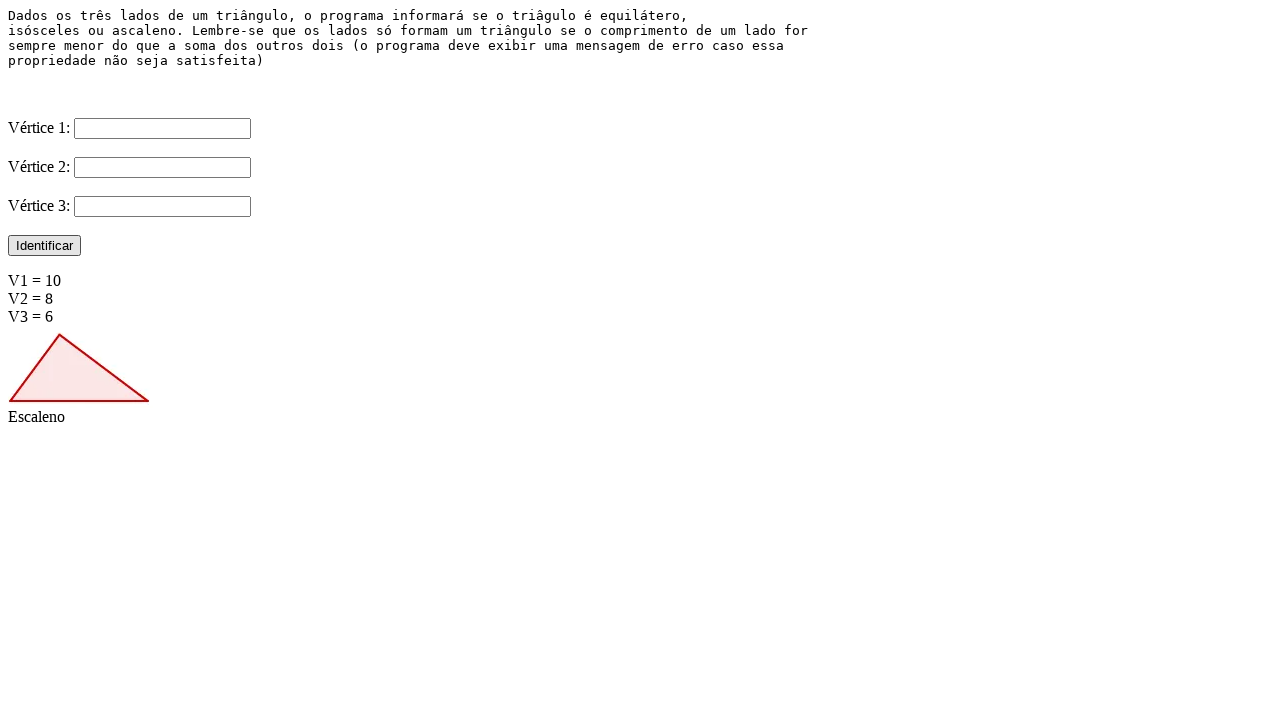